Tests date picker functionality by scrolling to the date picker element, entering a date directly, and pressing Tab to confirm the input.

Starting URL: https://testautomationpractice.blogspot.com/

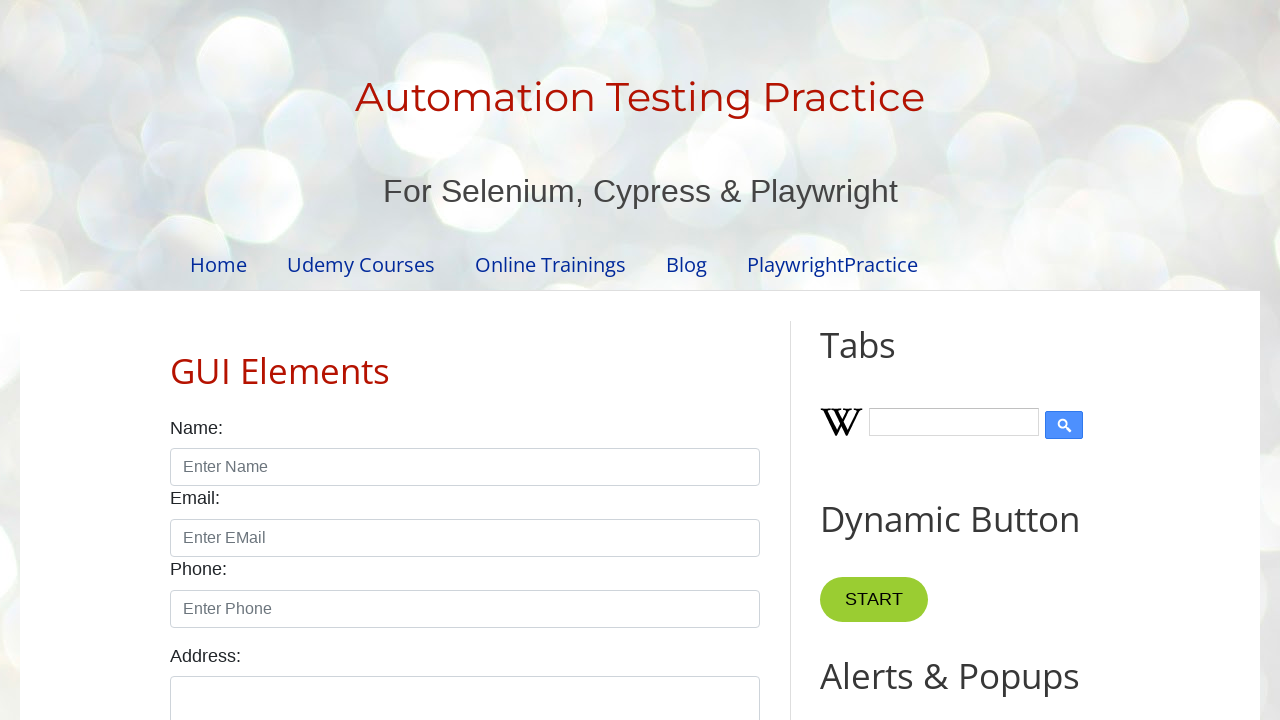

Scrolled date picker element into view
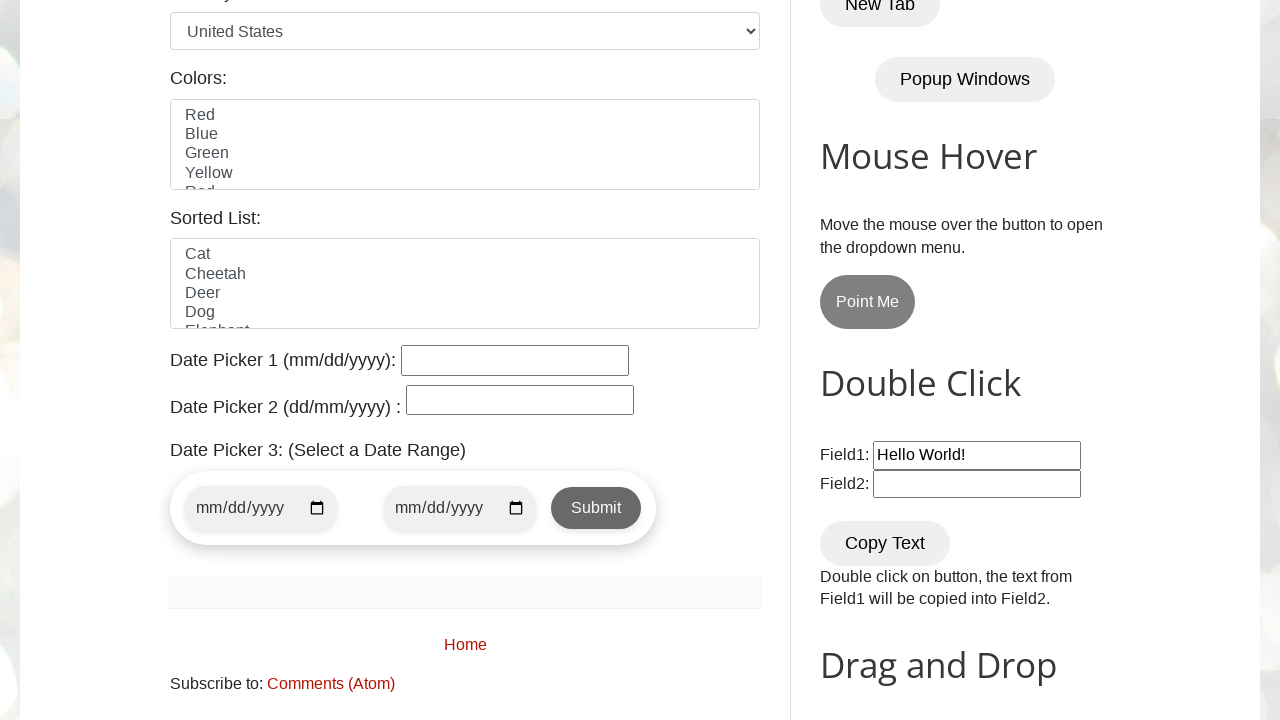

Filled date picker with date '09/25/2024' on #datepicker
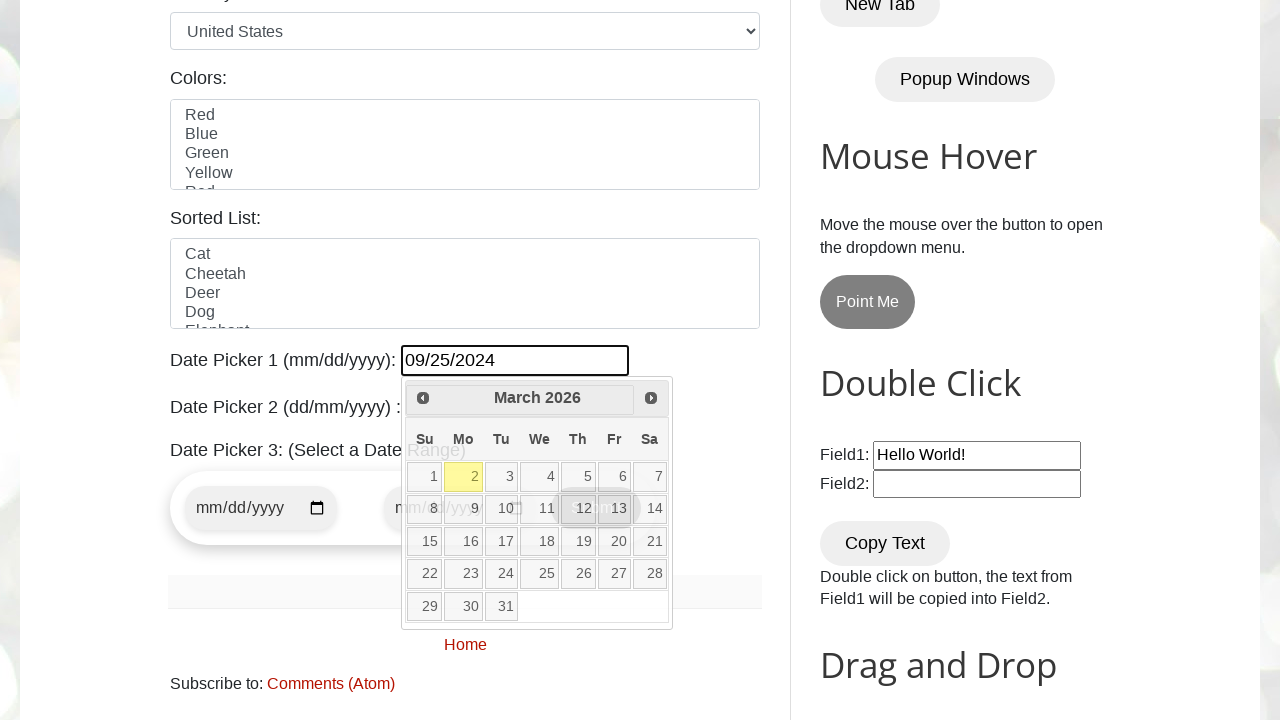

Pressed Tab to confirm date input
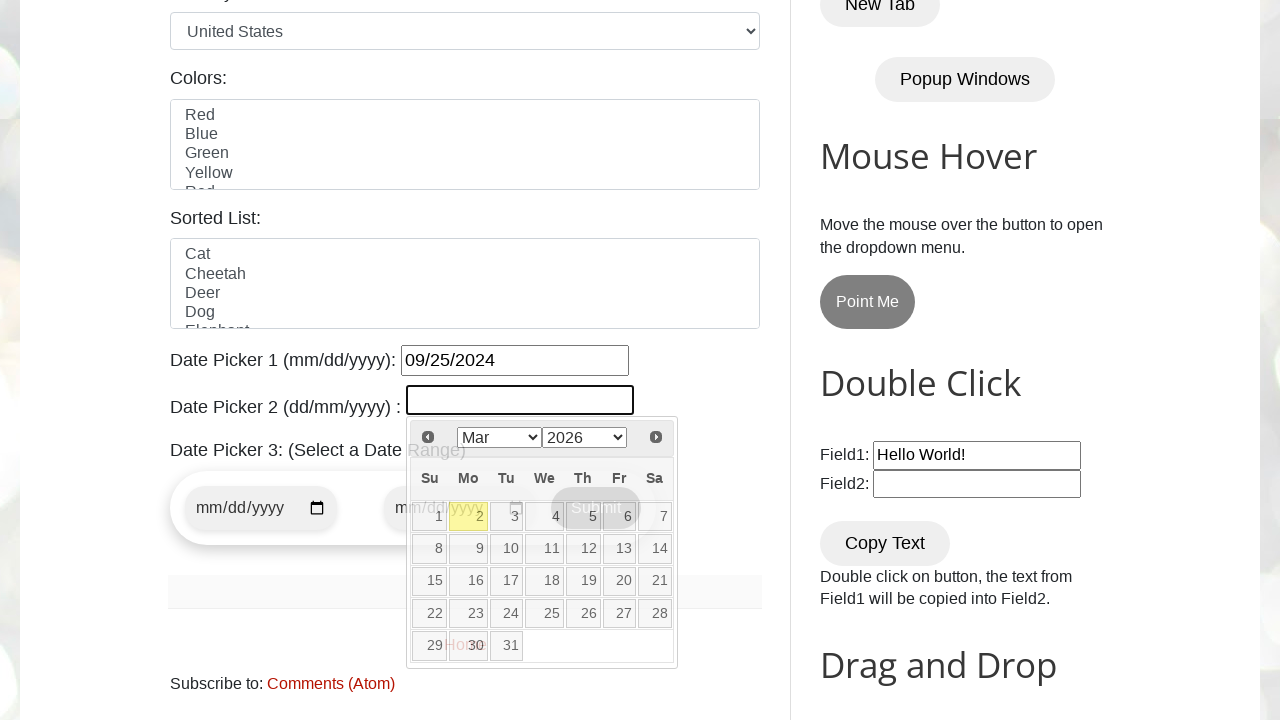

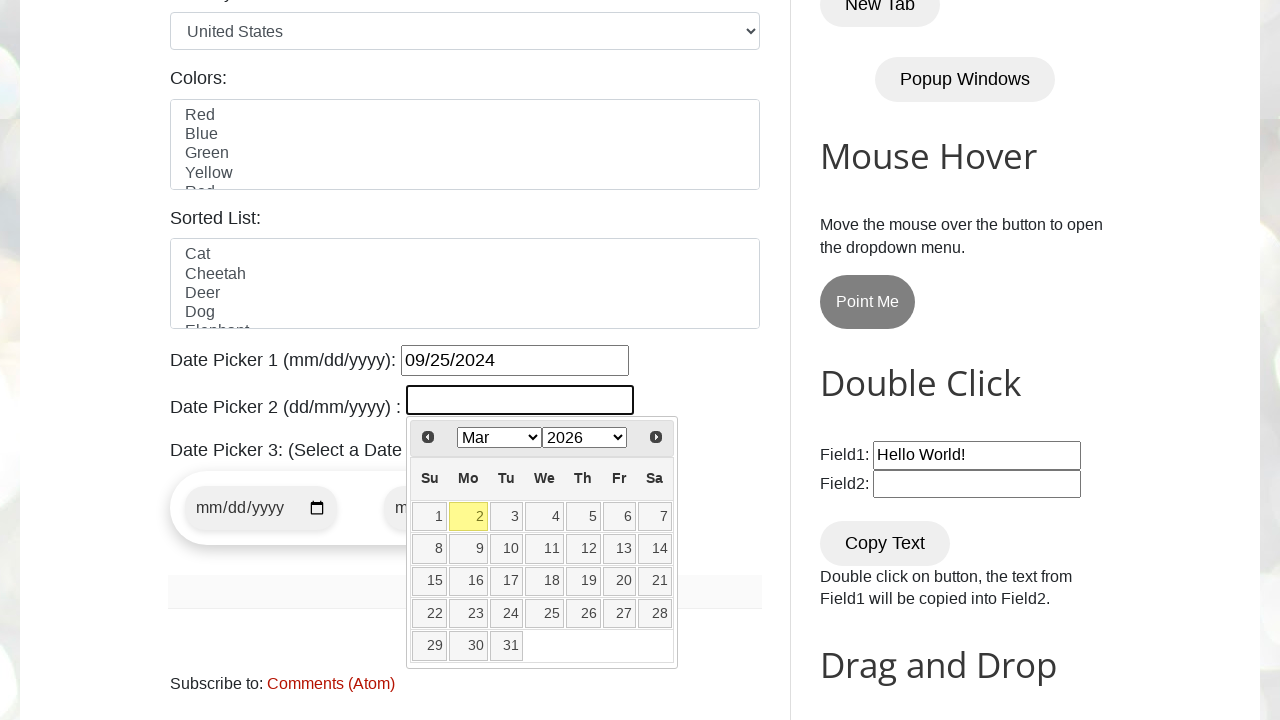